Fills out a practice registration form with personal details including name, email, gender, phone number, date of birth, subjects, hobbies, address, and state/city selection, then verifies the submitted data appears in a confirmation table.

Starting URL: https://demoqa.com/automation-practice-form

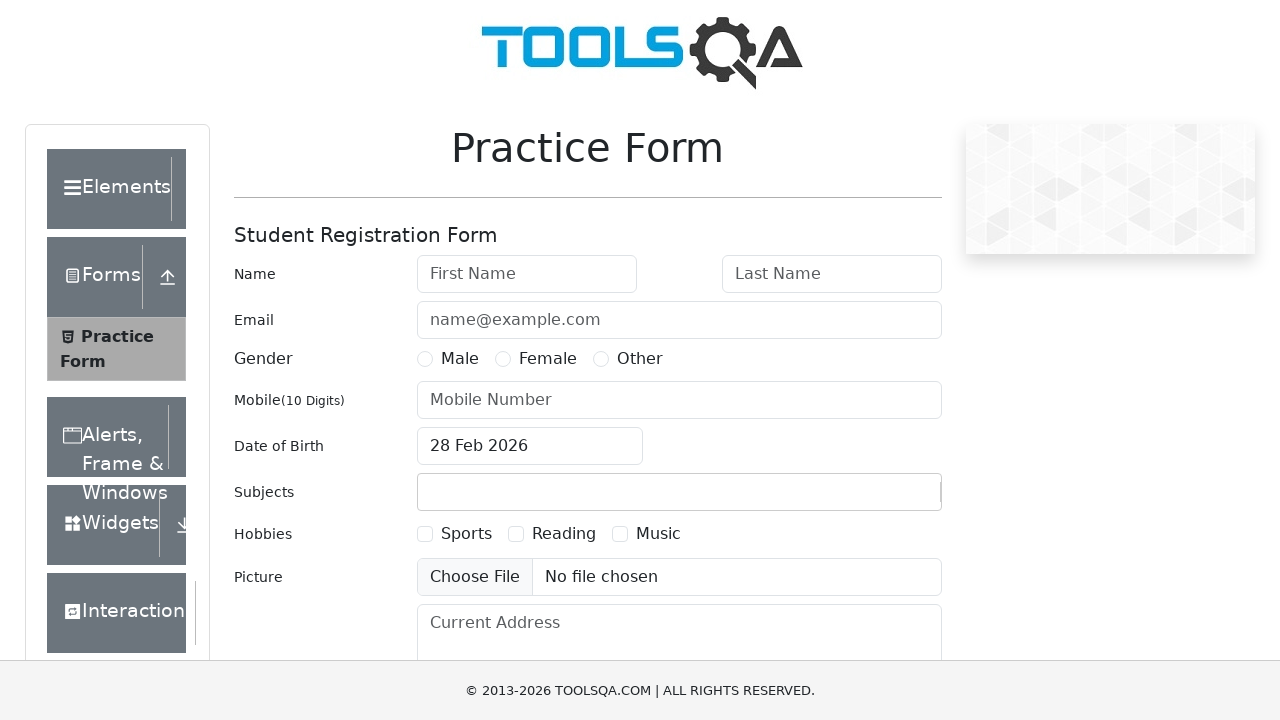

Filled first name field with 'Boka' on #firstName
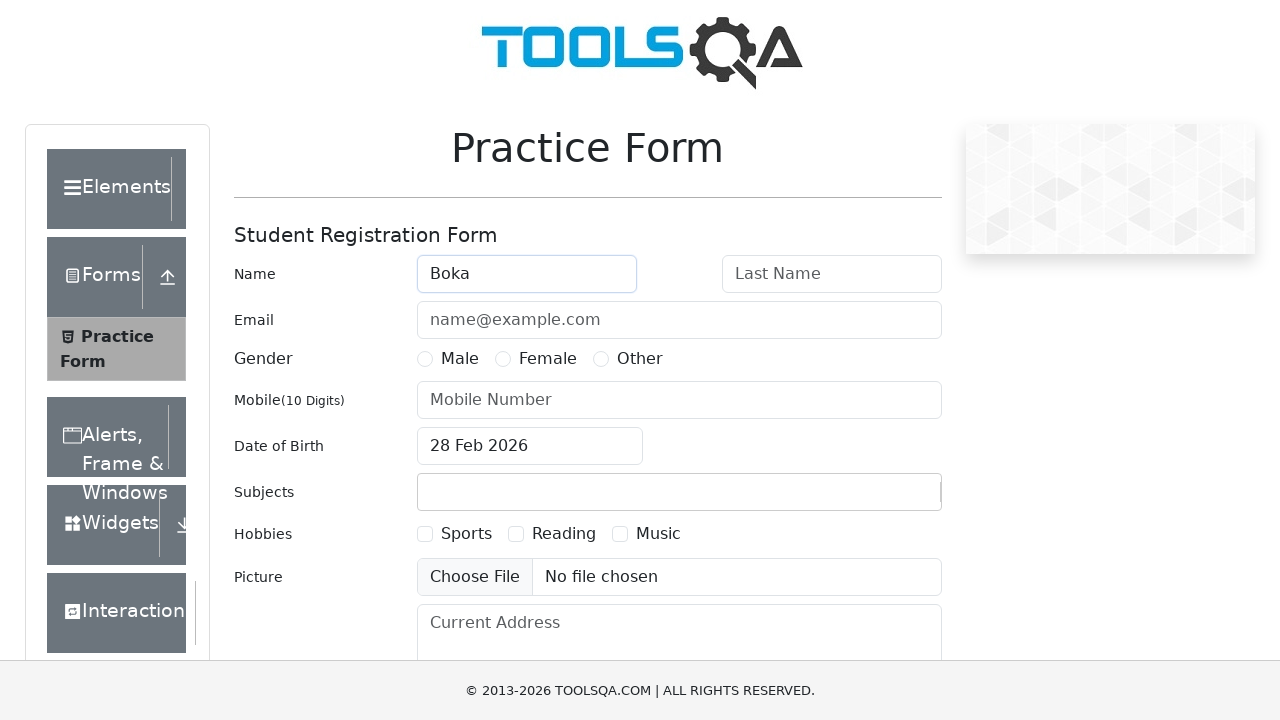

Filled last name field with 'Joka' on #lastName
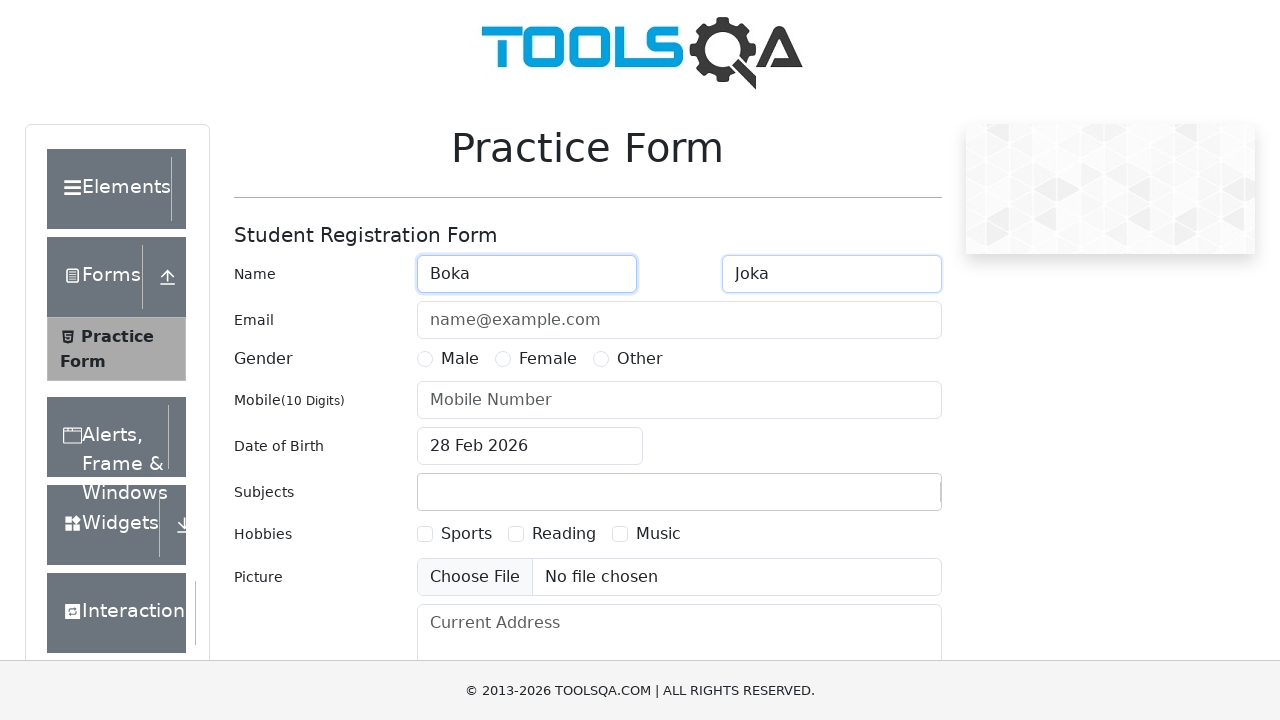

Filled email field with 'legenda@mir.com' on #userEmail
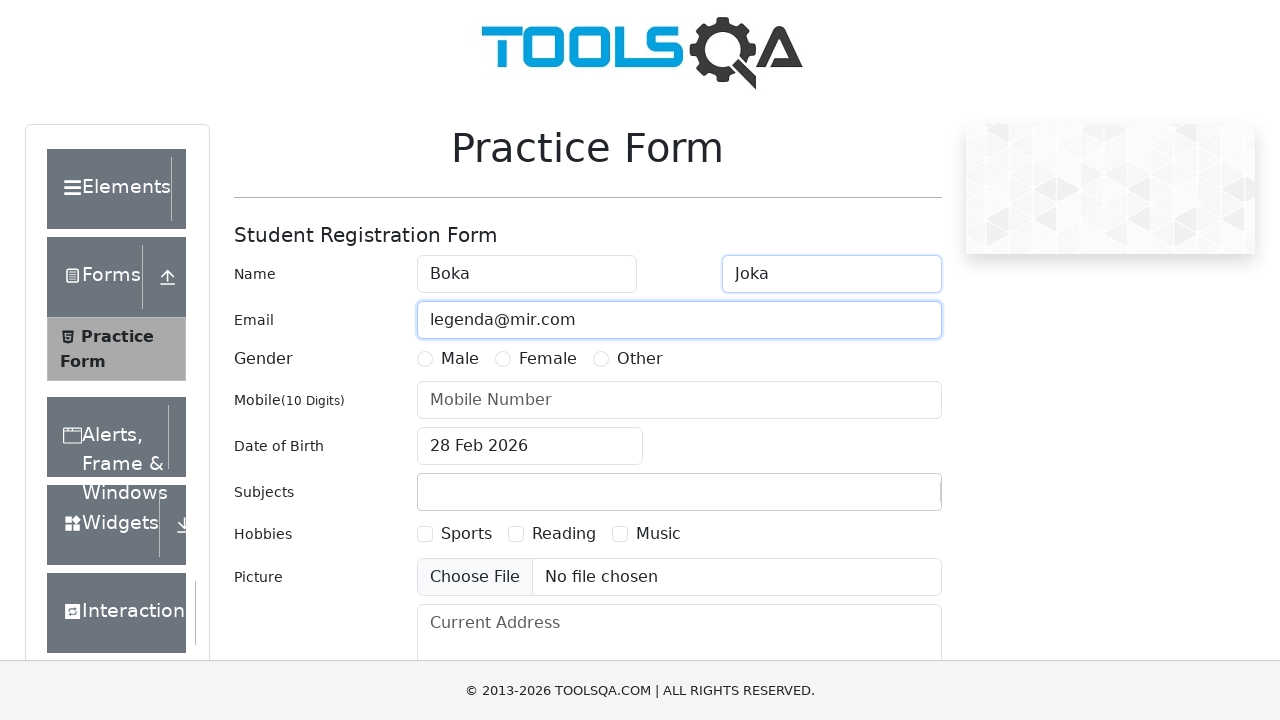

Selected gender 'Other' at (640, 359) on text=Other
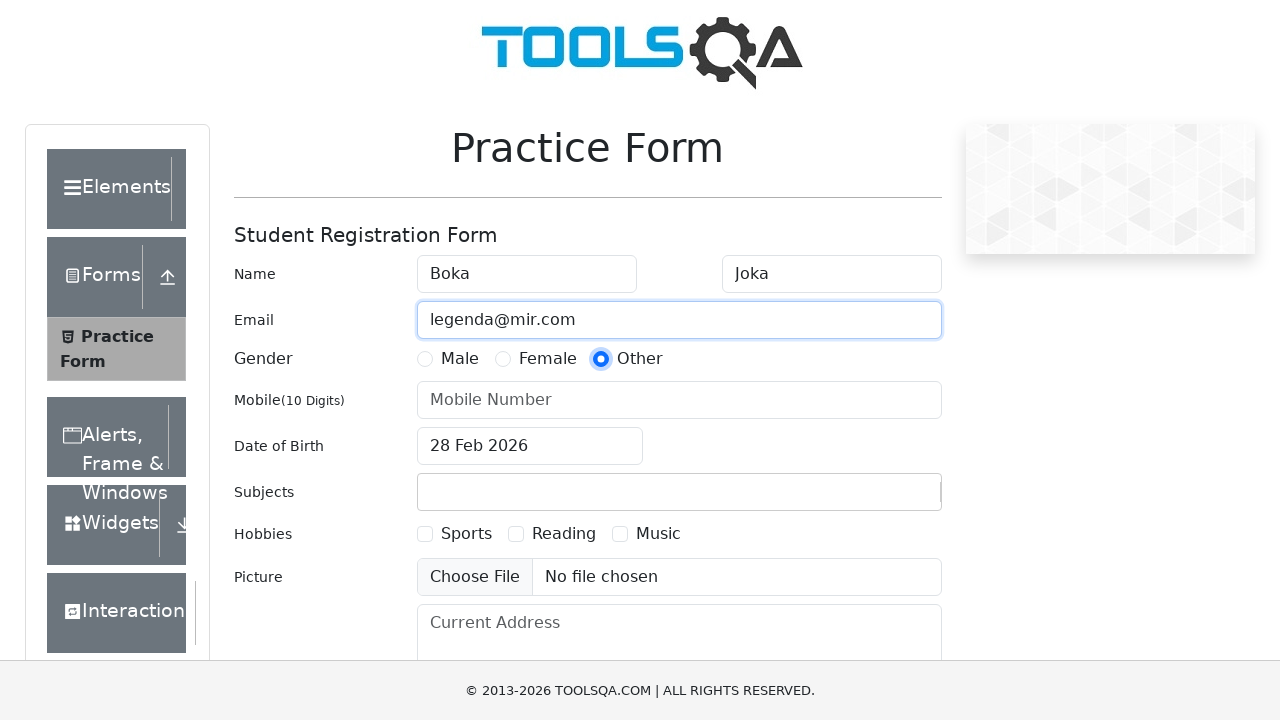

Filled phone number field with '8005553535' on #userNumber
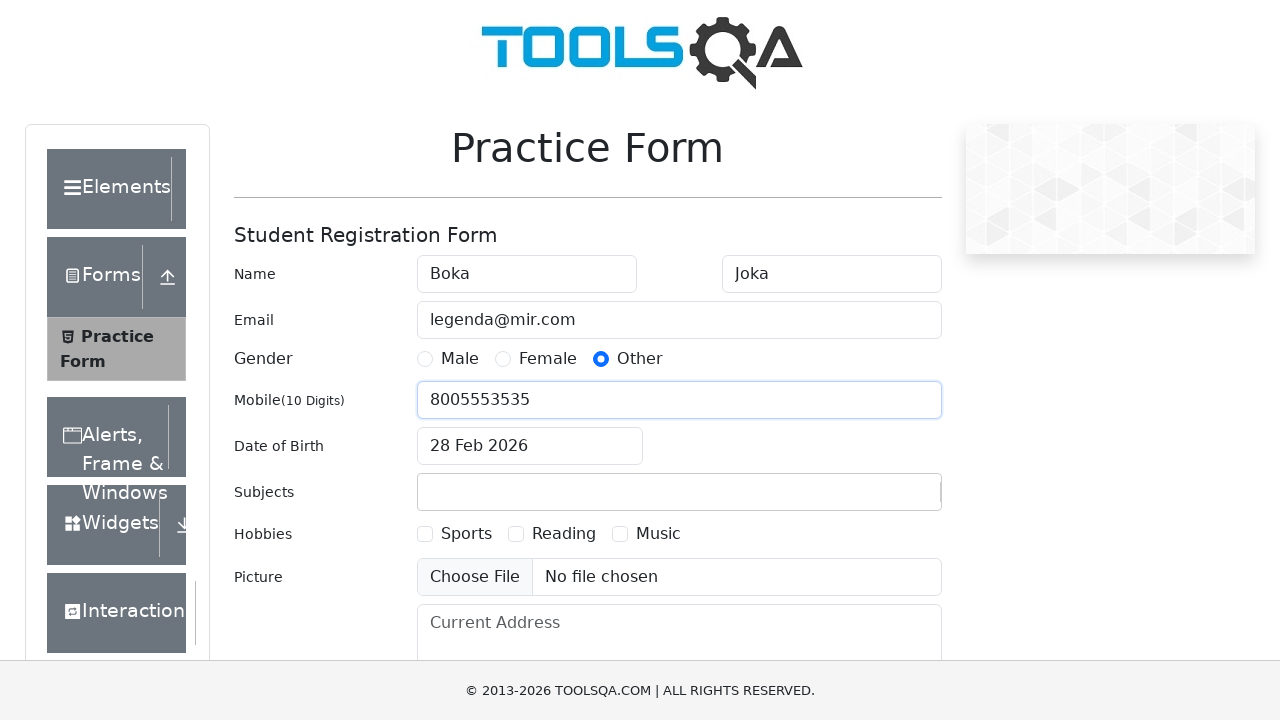

Opened date of birth picker at (530, 446) on #dateOfBirthInput
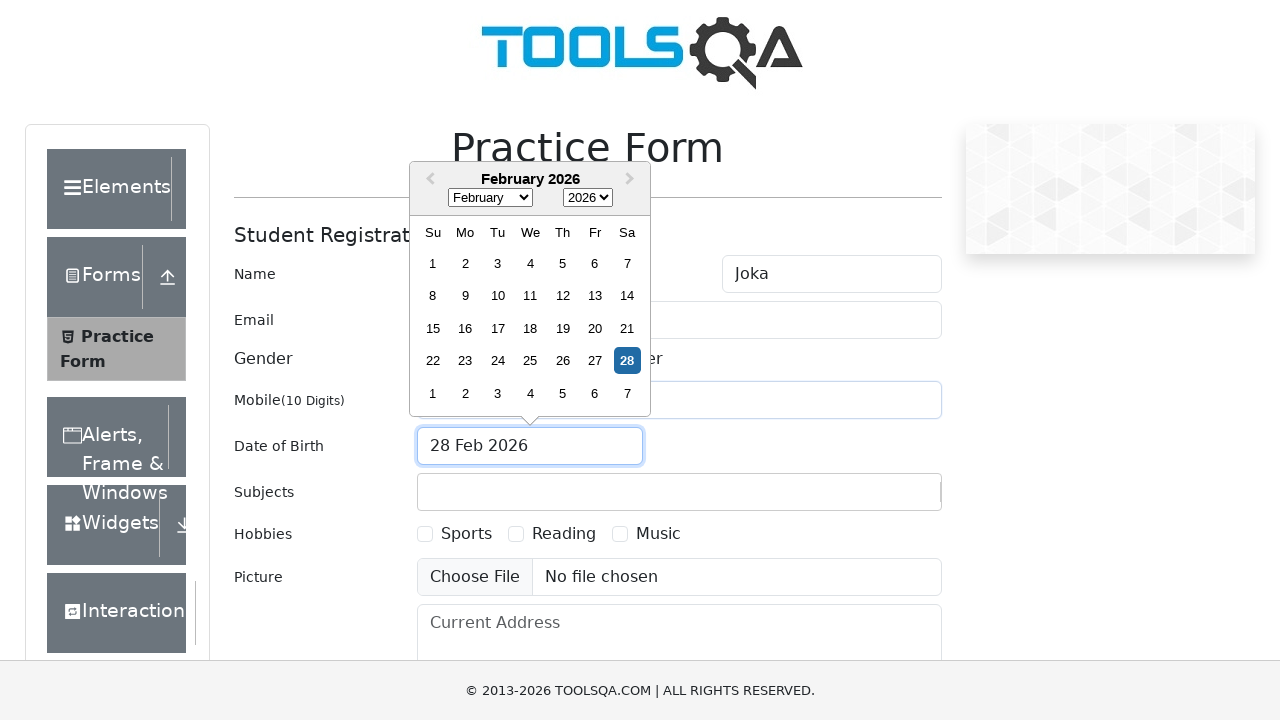

Selected September (month 8) in date picker on .react-datepicker__month-select
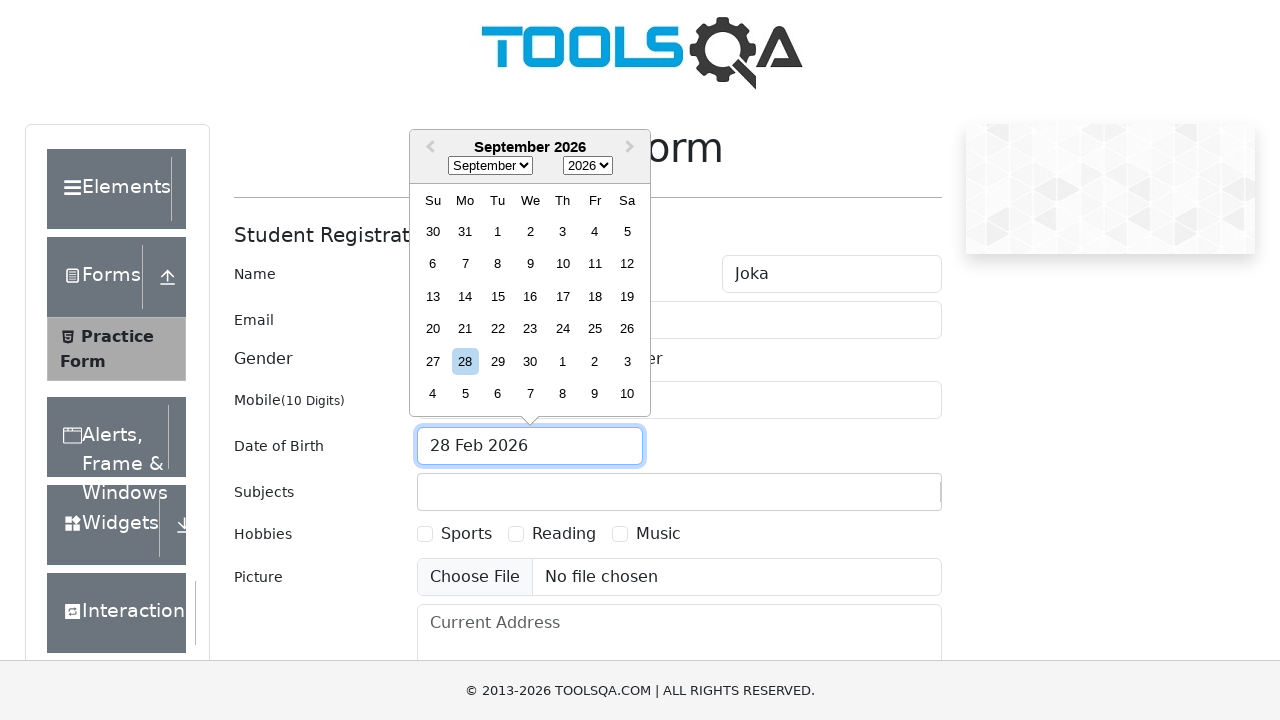

Selected year 1980 in date picker on .react-datepicker__year-select
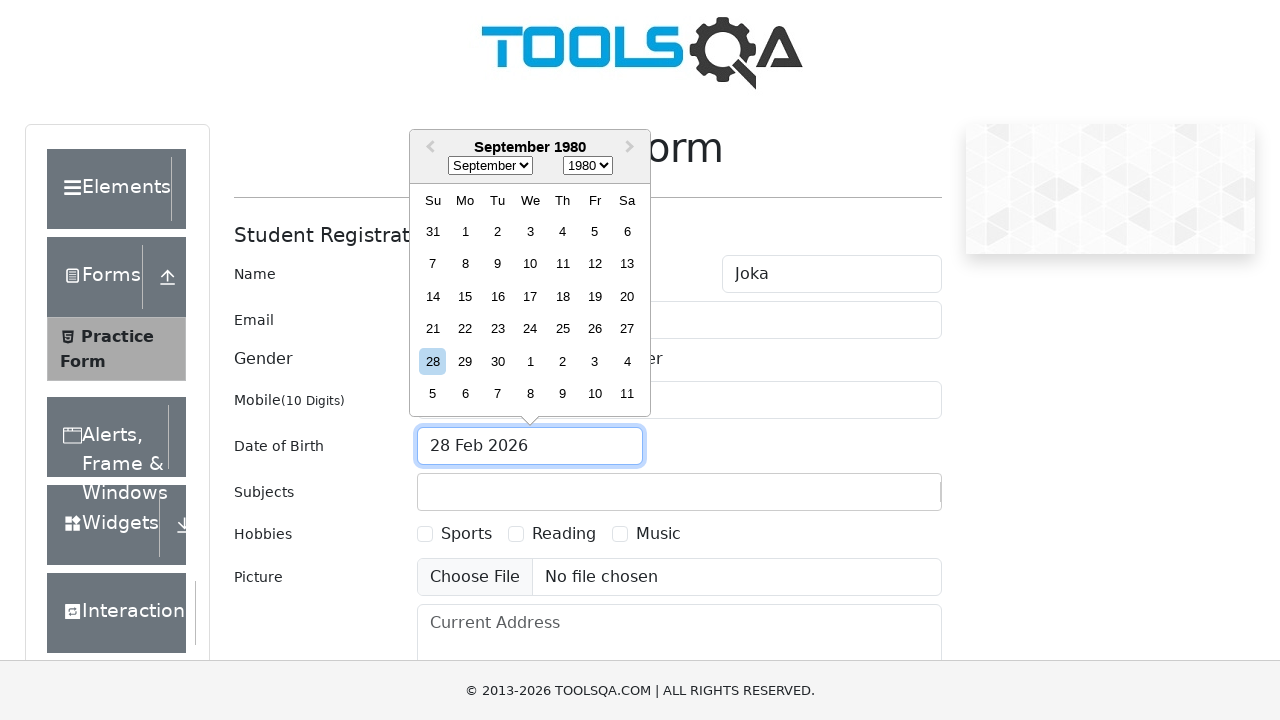

Selected day 3 in date picker (September 3, 1980) at (530, 231) on .react-datepicker__day.react-datepicker__day--003
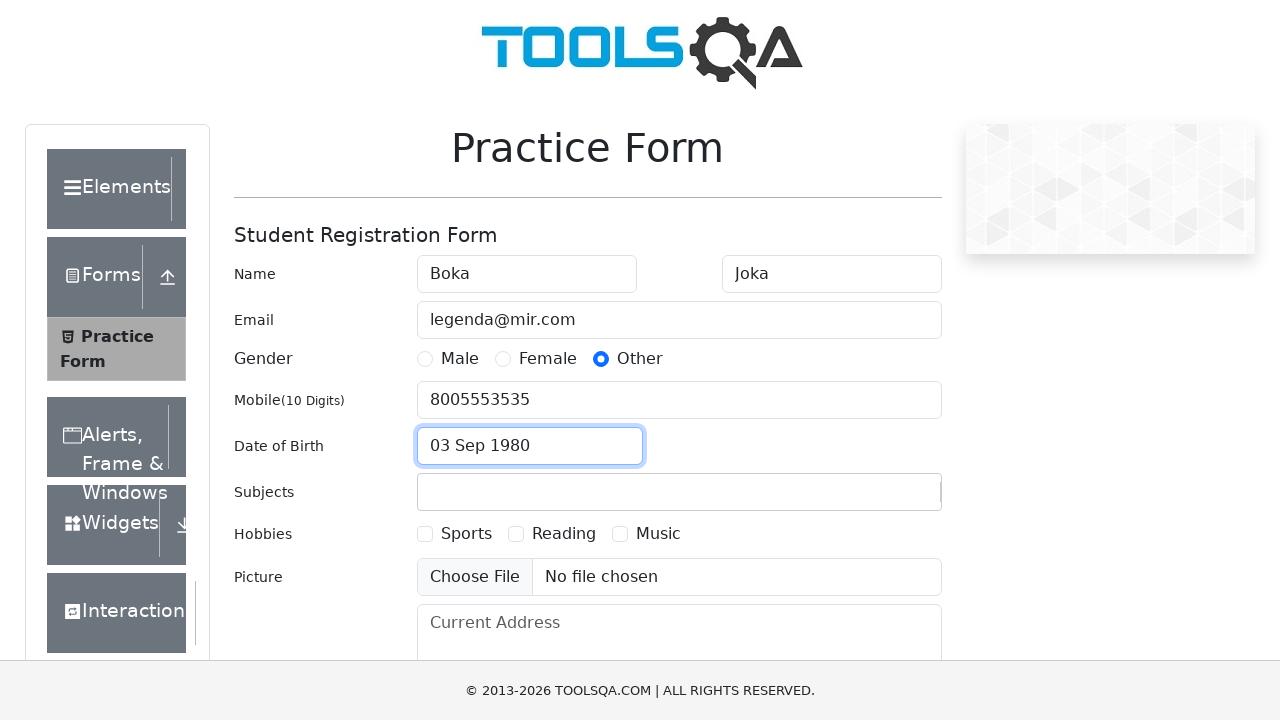

Filled subjects field with 'arts' on #subjectsInput
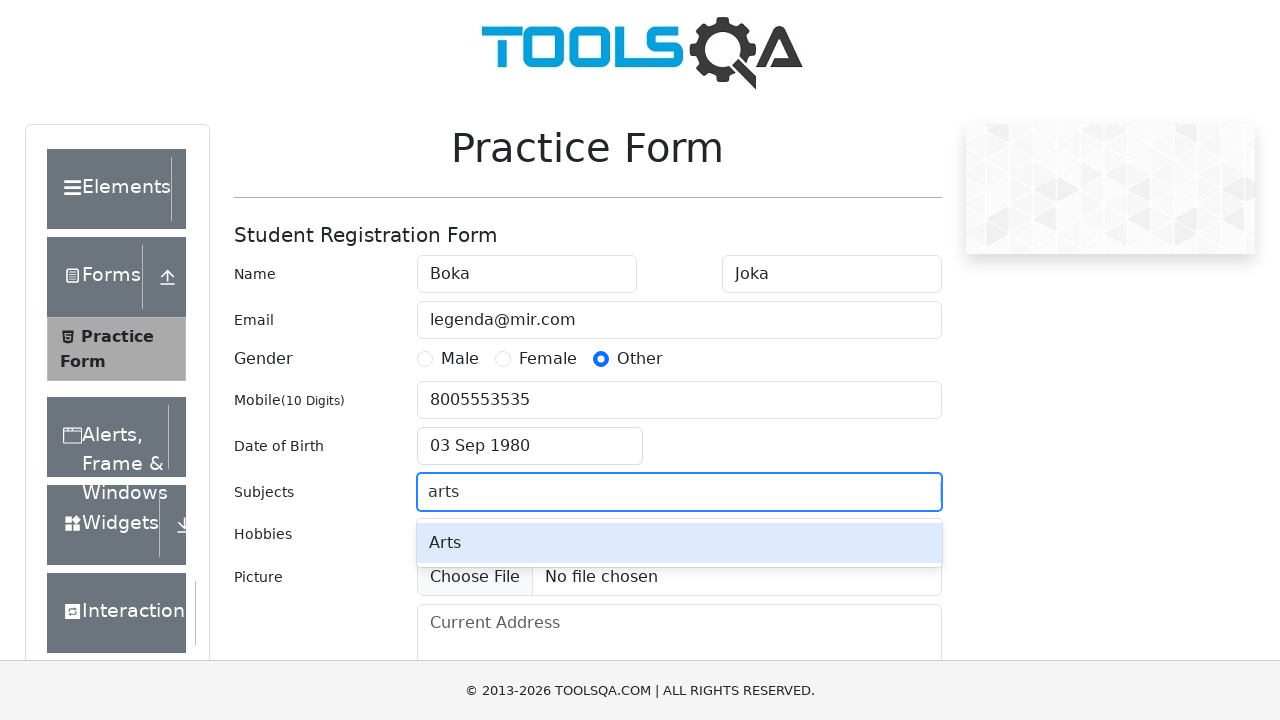

Pressed Enter to confirm subject selection on #subjectsInput
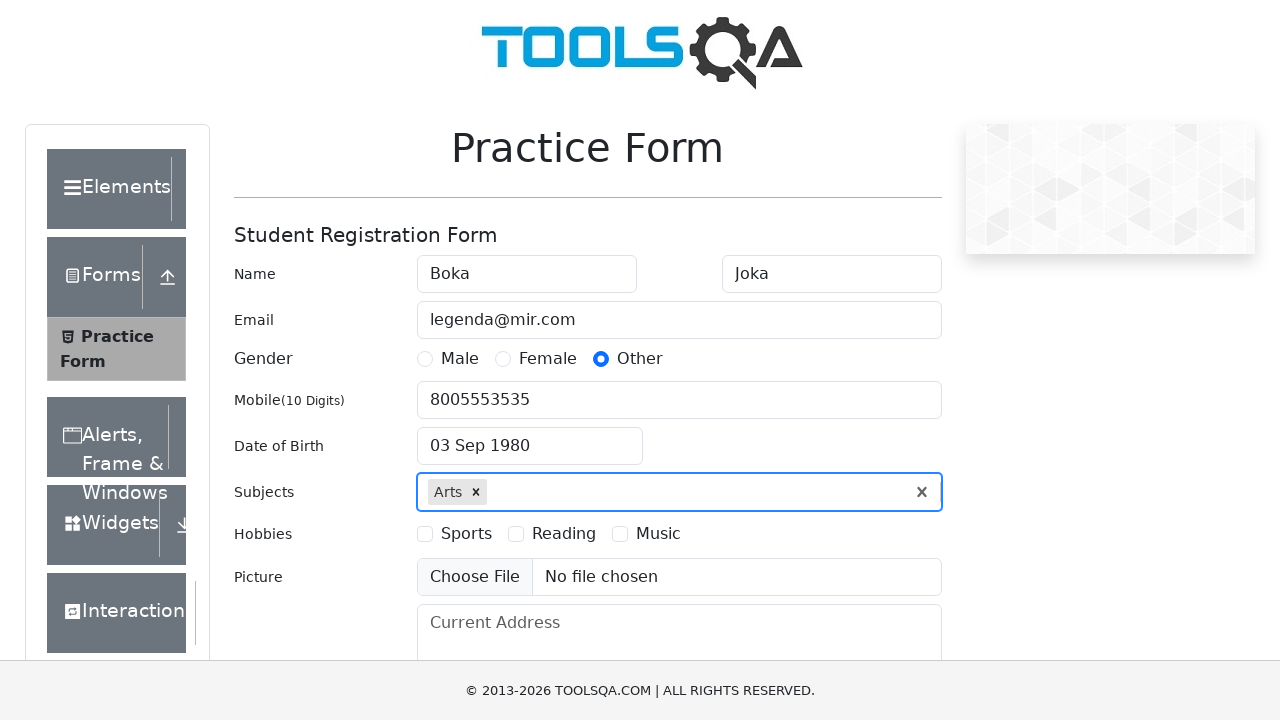

Selected hobby 'Music' at (658, 534) on text=Music
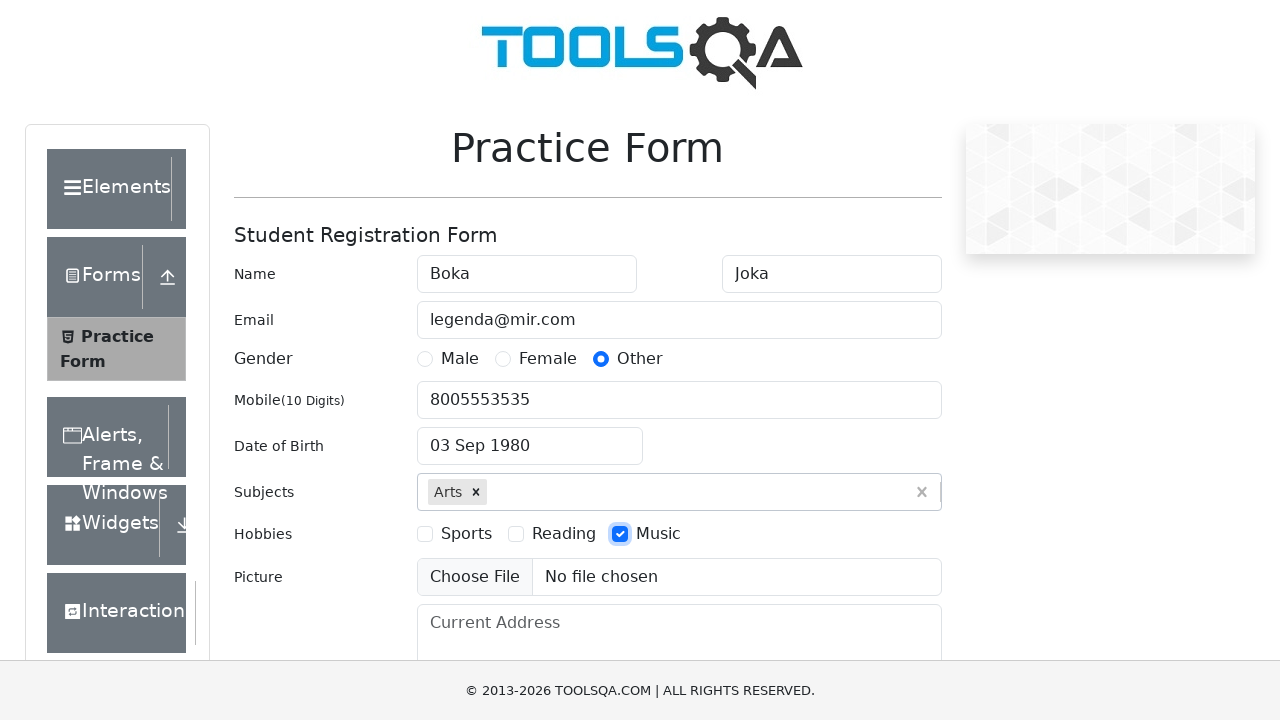

Filled current address with 'Russia, Krasnodar, Krasnaya 5.' on #currentAddress
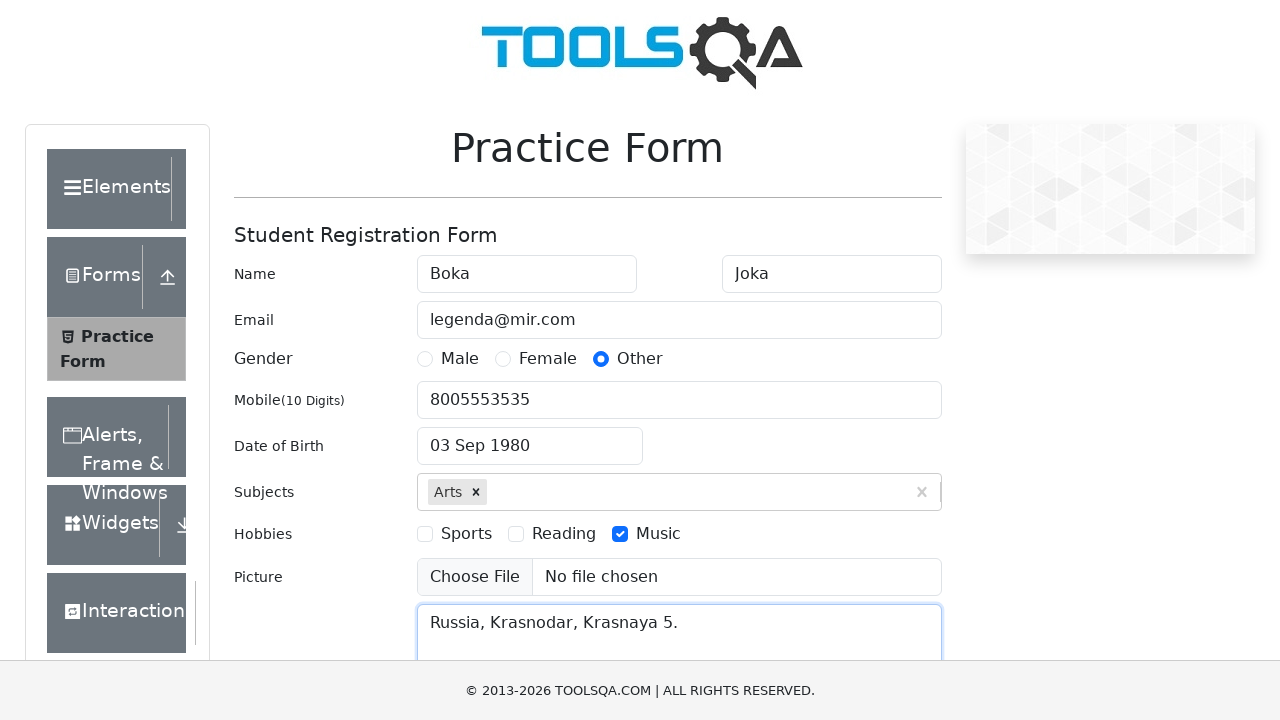

Filled state field with 'ncr' on #react-select-3-input
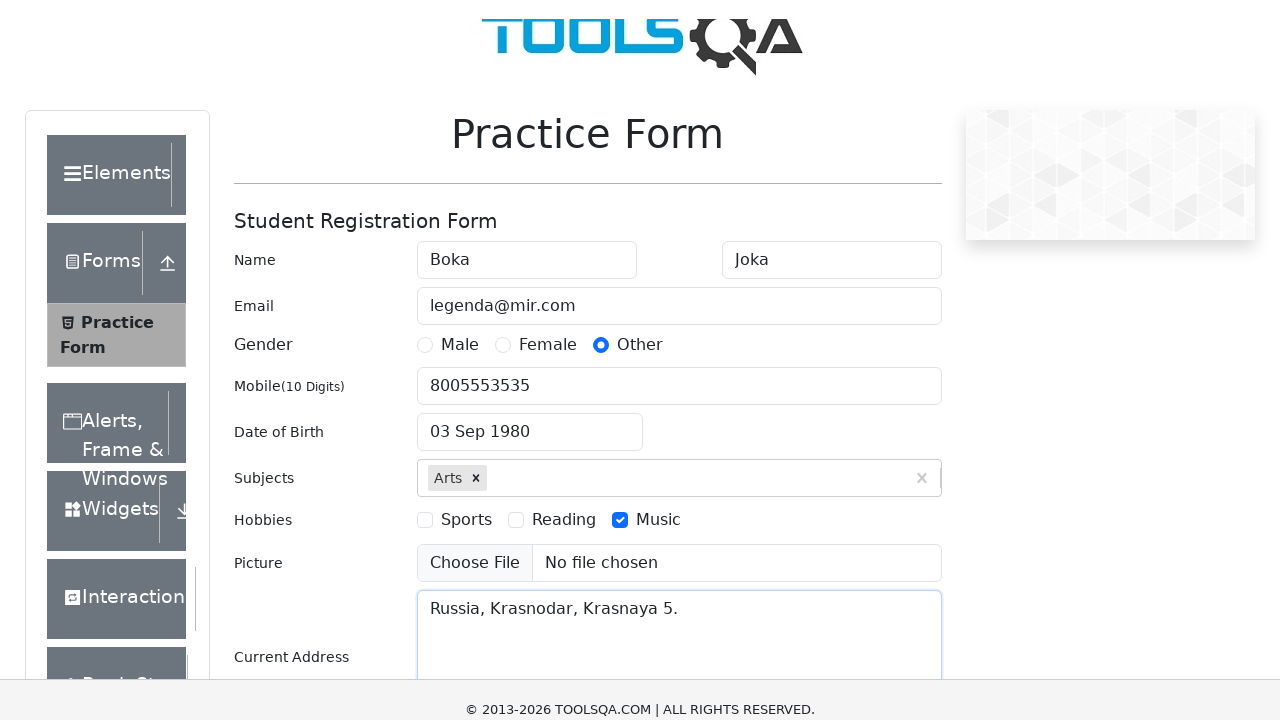

Pressed Enter to confirm state selection (NCR) on #react-select-3-input
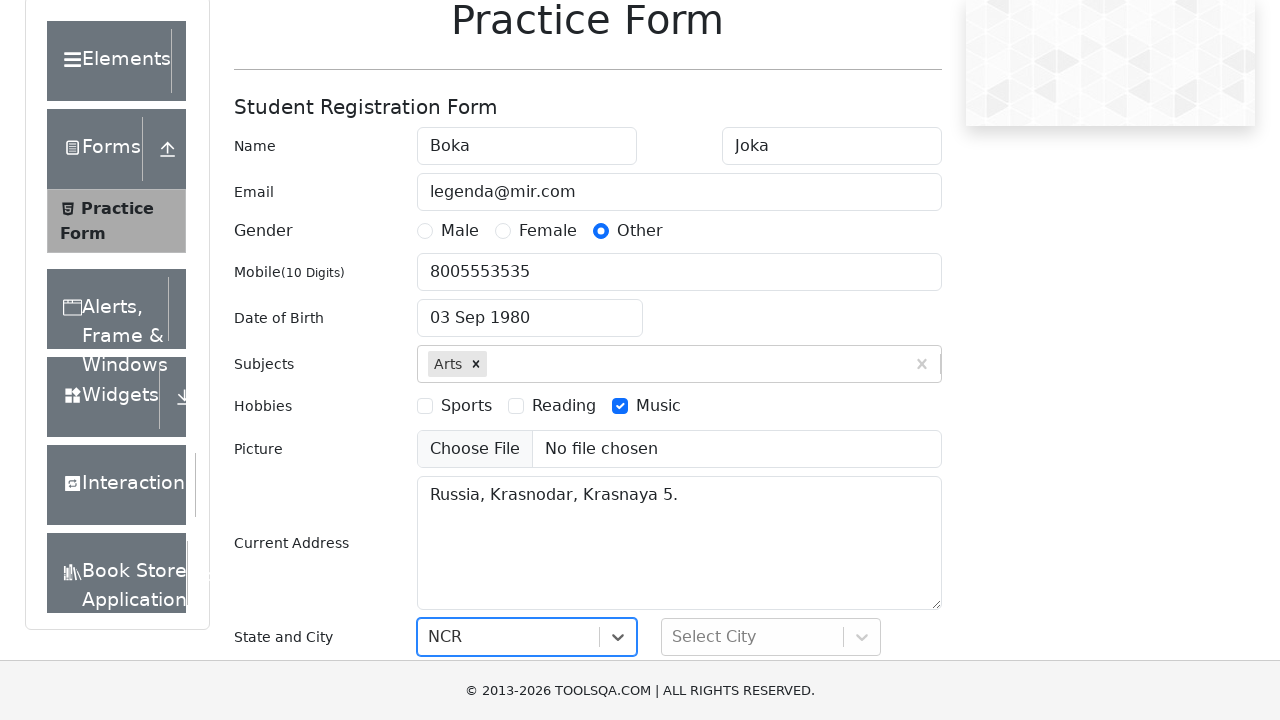

Filled city field with 'gurgaon' on #react-select-4-input
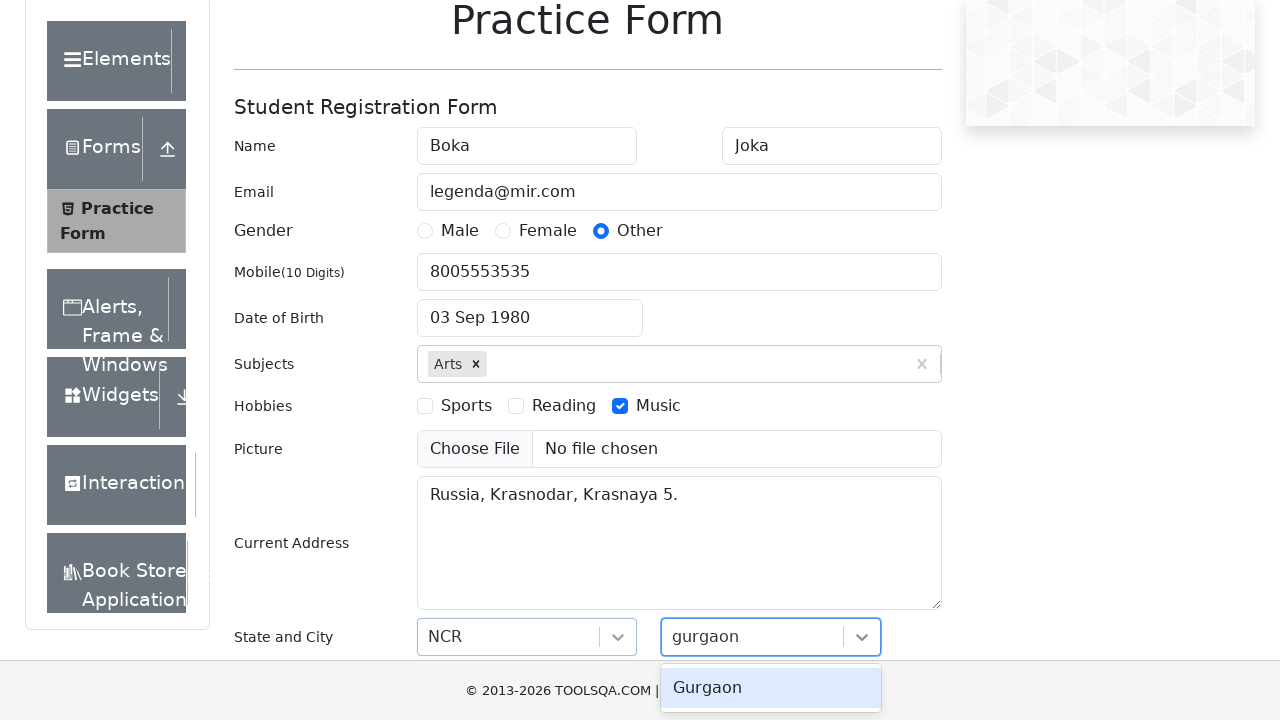

Pressed Enter to confirm city selection (Gurgaon) on #react-select-4-input
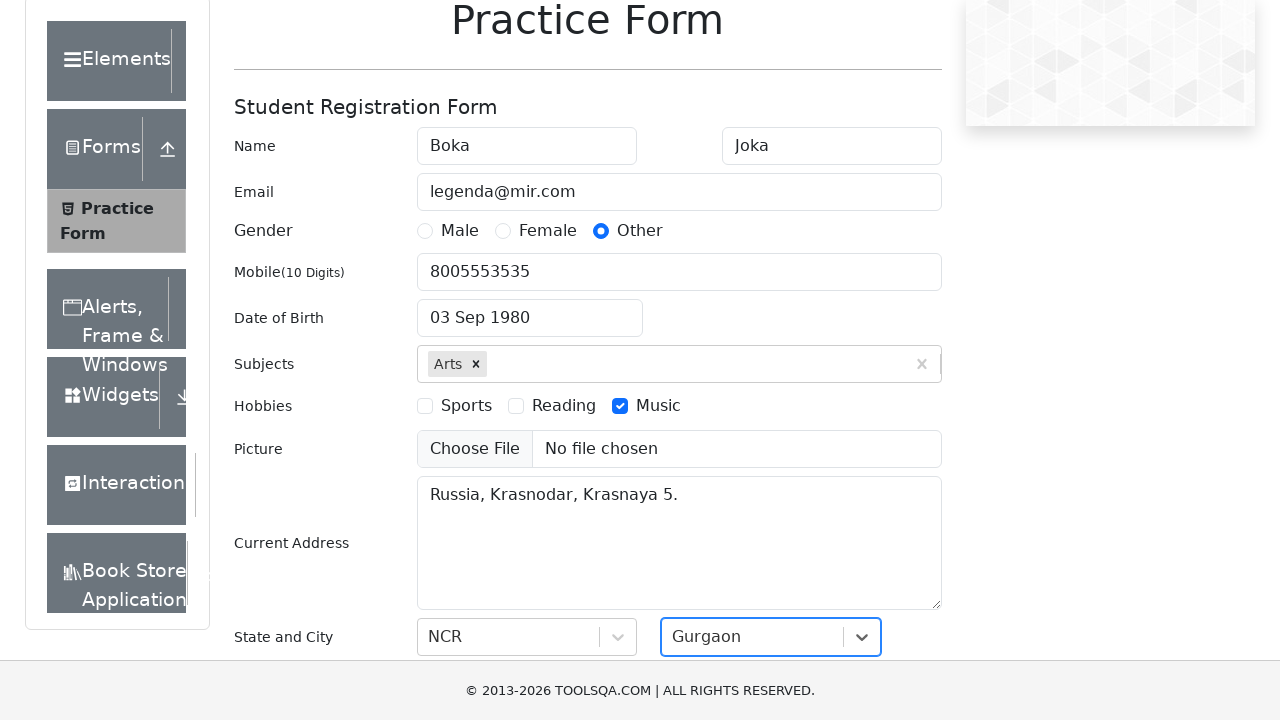

Clicked submit button to submit the registration form at (885, 499) on #submit
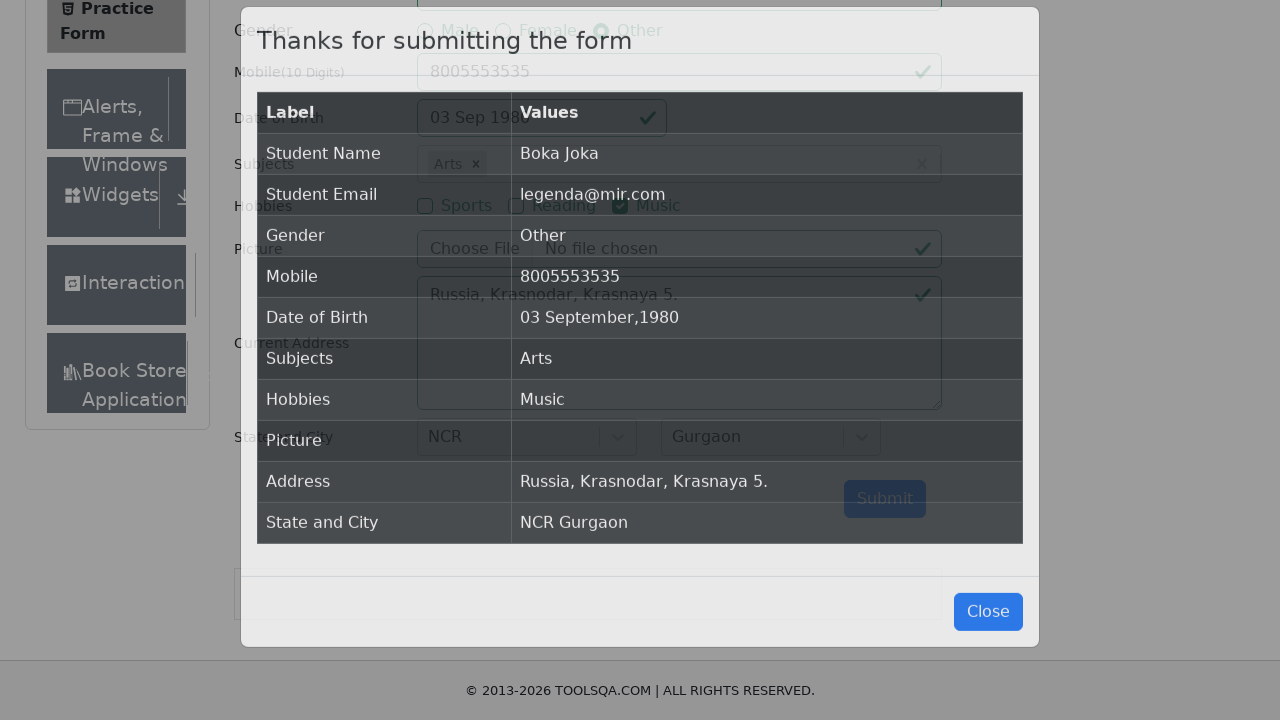

Confirmation table loaded with submitted data
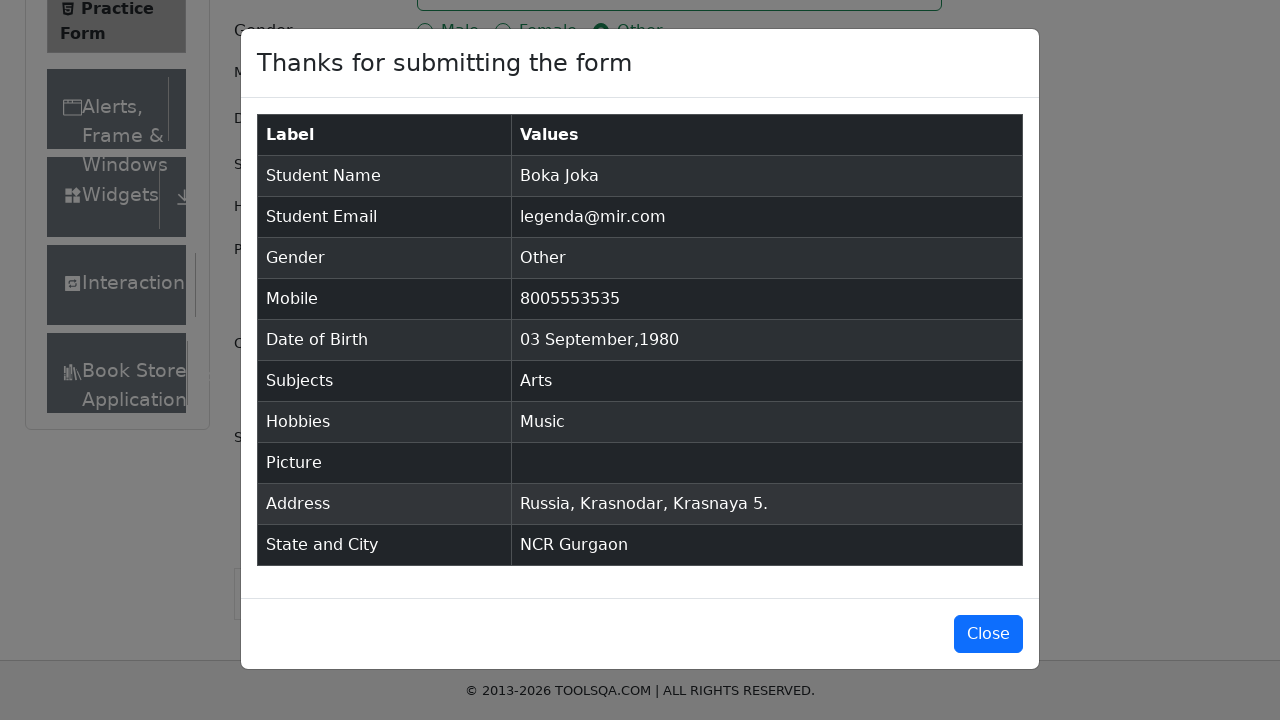

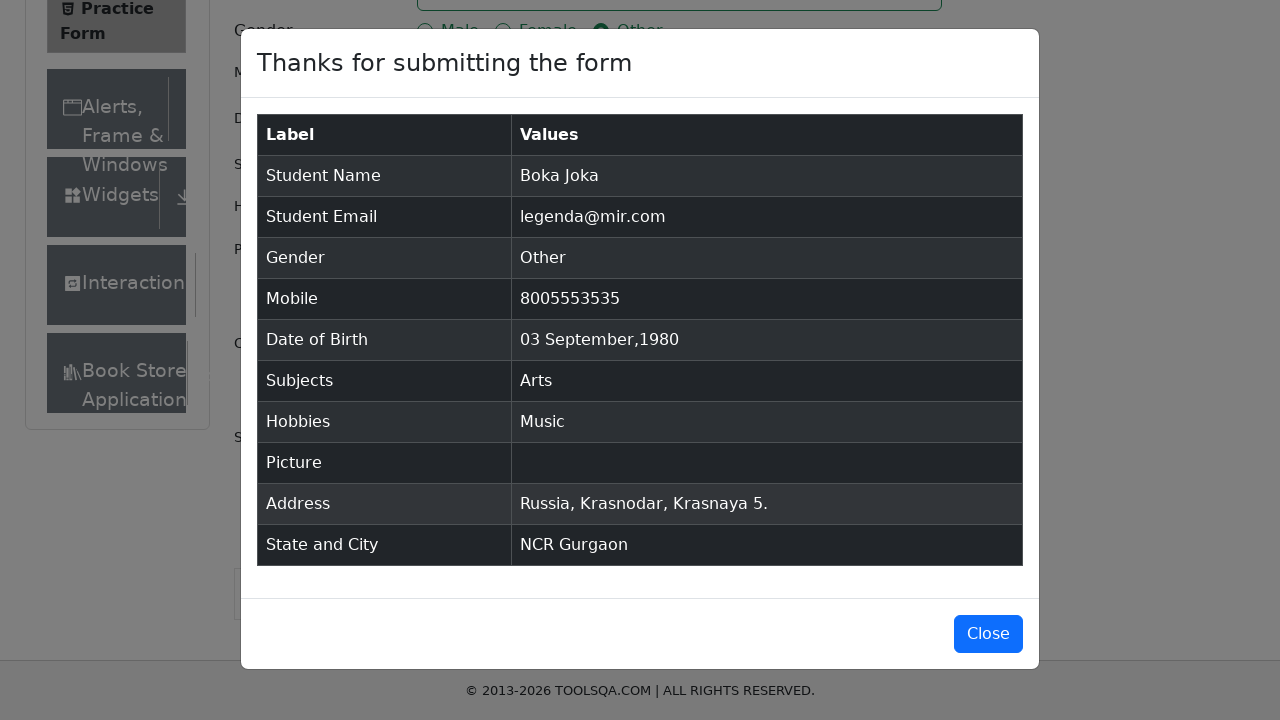